Tests browser back button navigation between filter views

Starting URL: https://demo.playwright.dev/todomvc

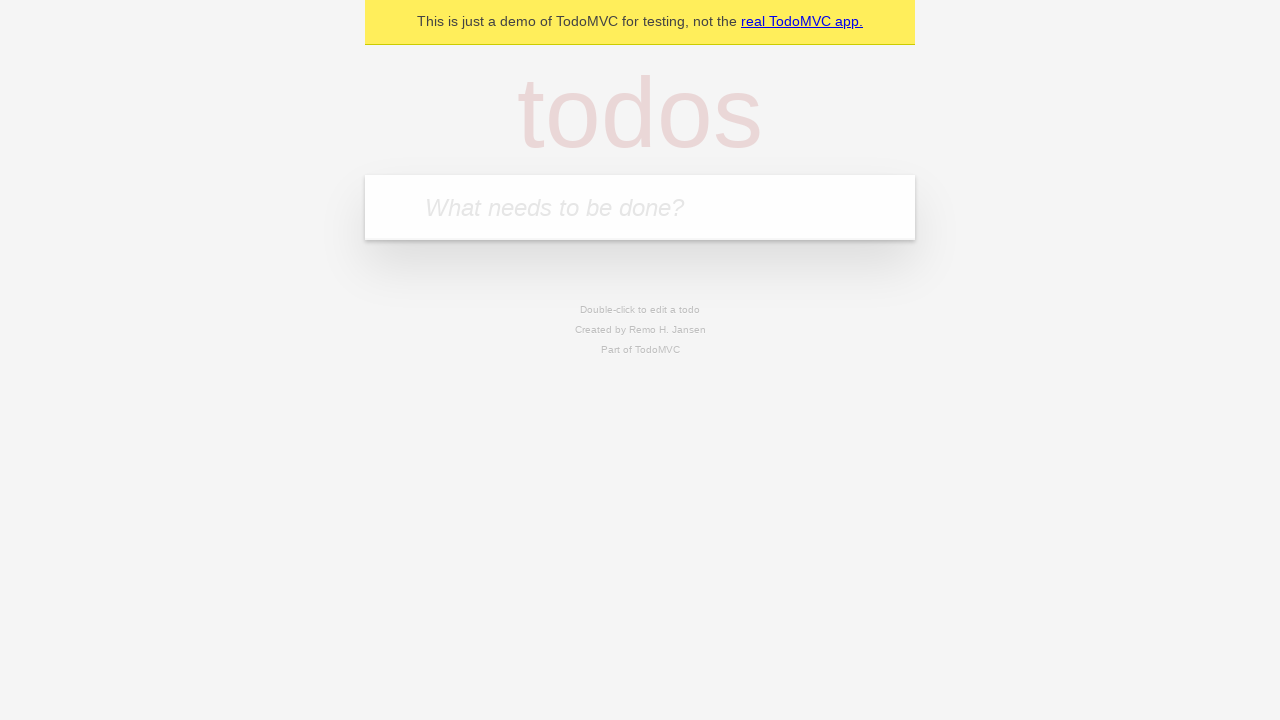

Filled todo input with 'buy some cheese' on internal:attr=[placeholder="What needs to be done?"i]
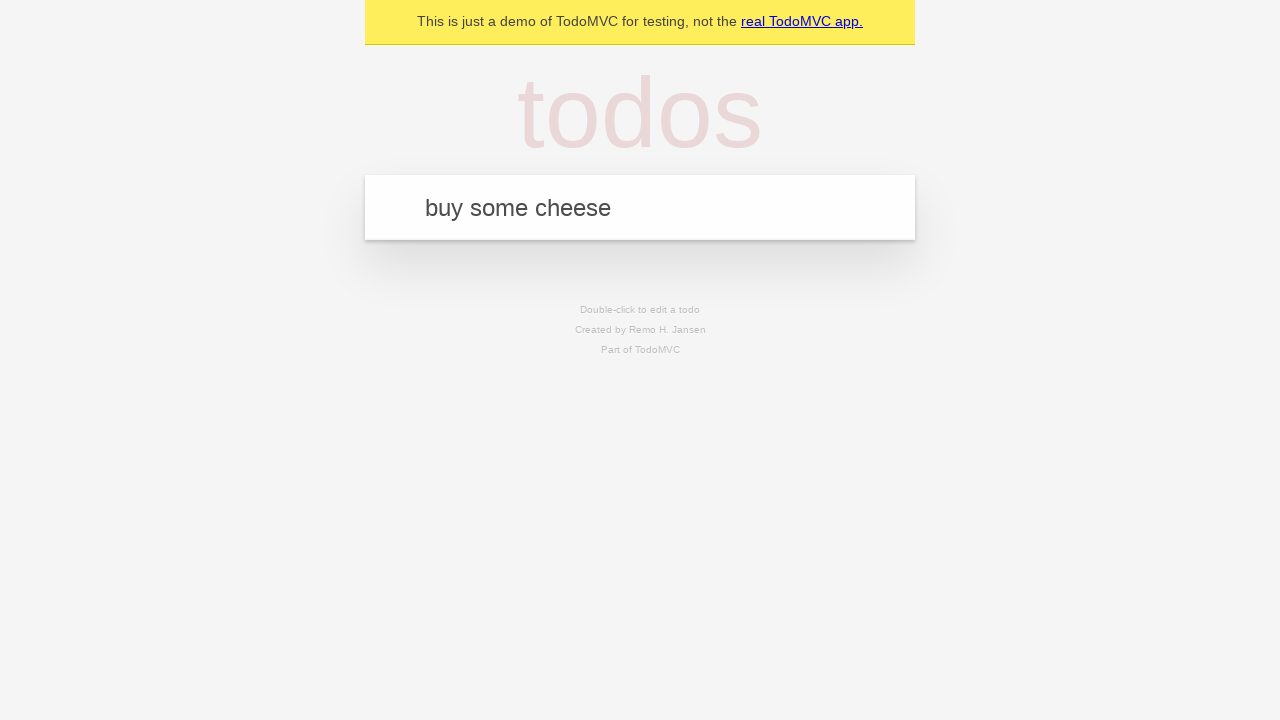

Pressed Enter to add first todo on internal:attr=[placeholder="What needs to be done?"i]
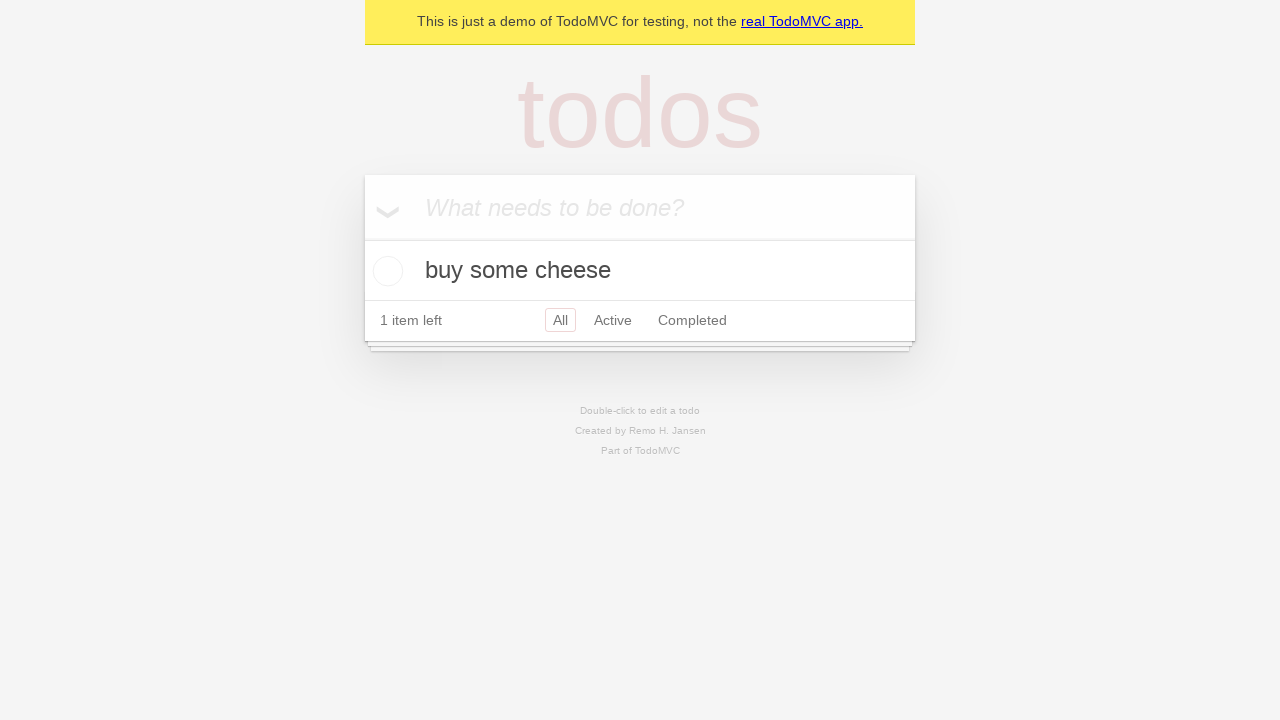

Filled todo input with 'feed the cat' on internal:attr=[placeholder="What needs to be done?"i]
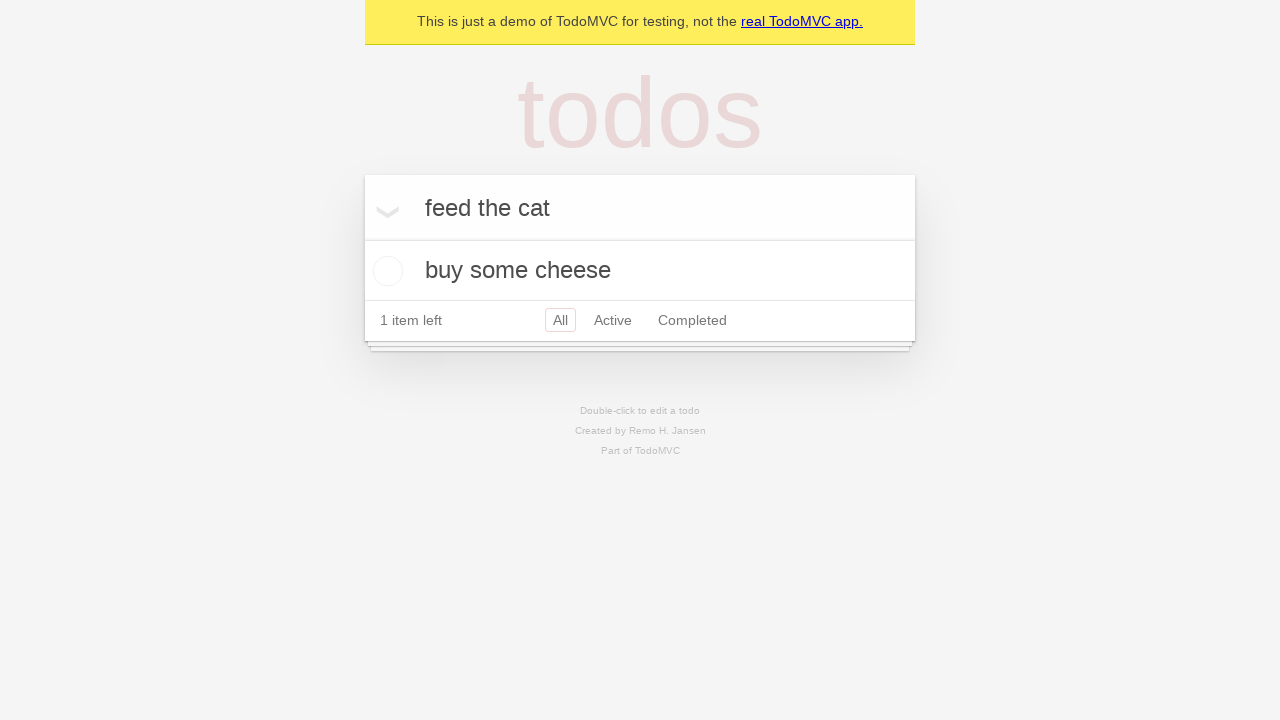

Pressed Enter to add second todo on internal:attr=[placeholder="What needs to be done?"i]
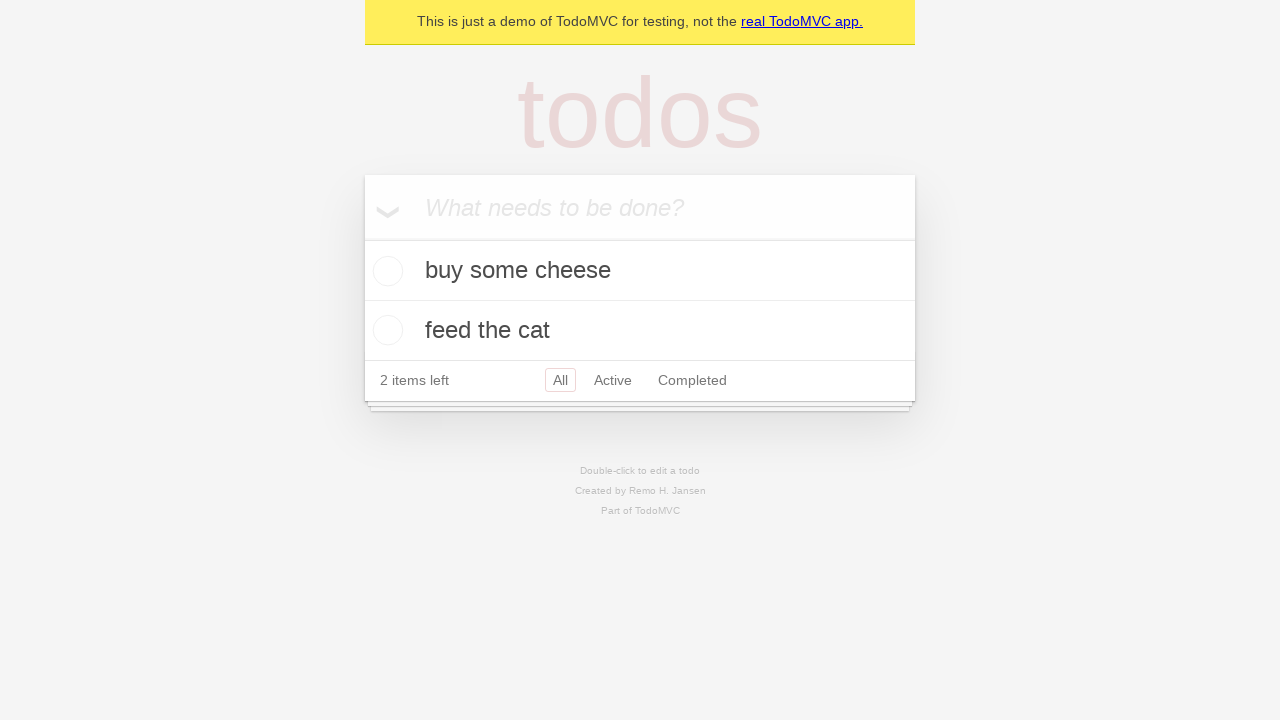

Filled todo input with 'book a doctors appointment' on internal:attr=[placeholder="What needs to be done?"i]
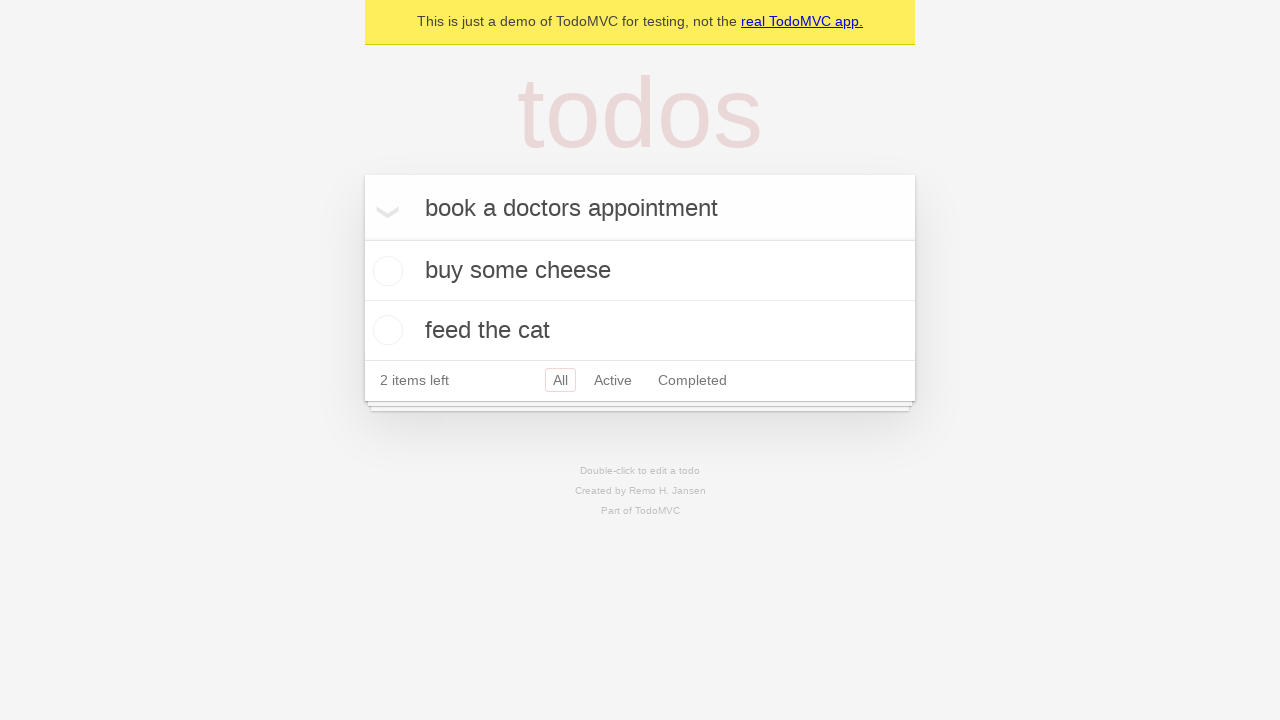

Pressed Enter to add third todo on internal:attr=[placeholder="What needs to be done?"i]
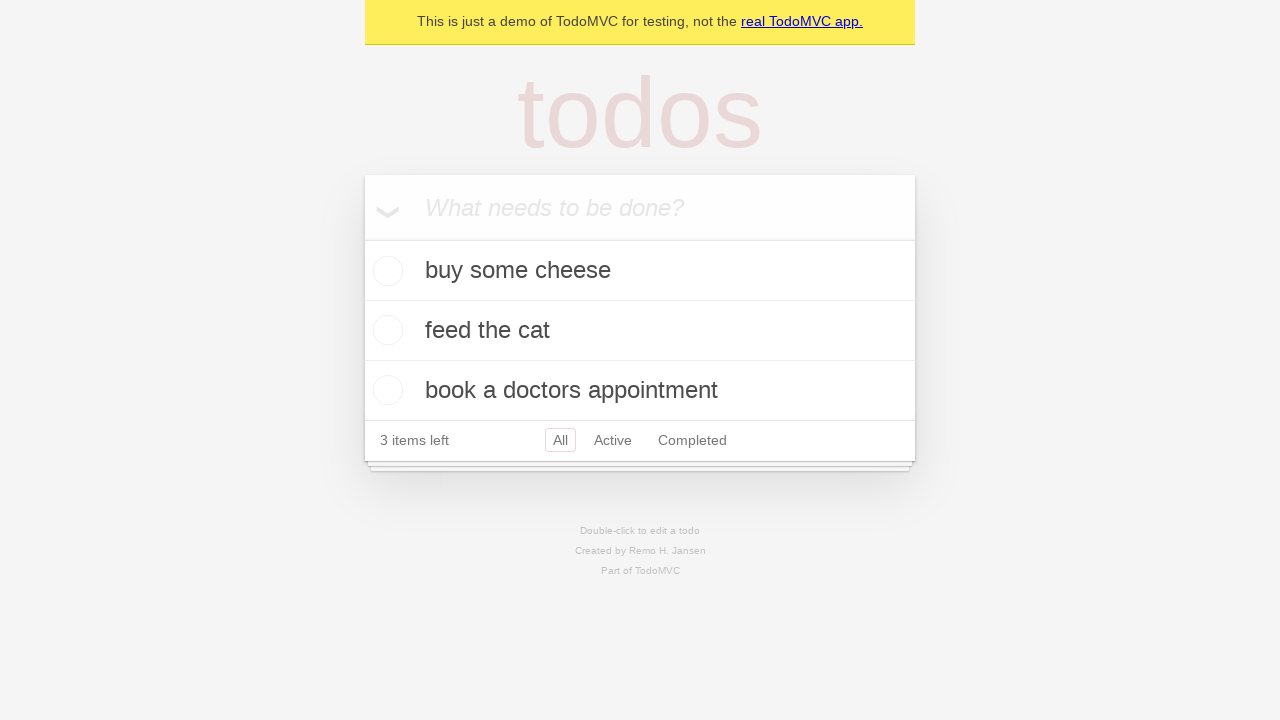

Checked the second todo item at (385, 330) on .todo-list li .toggle >> nth=1
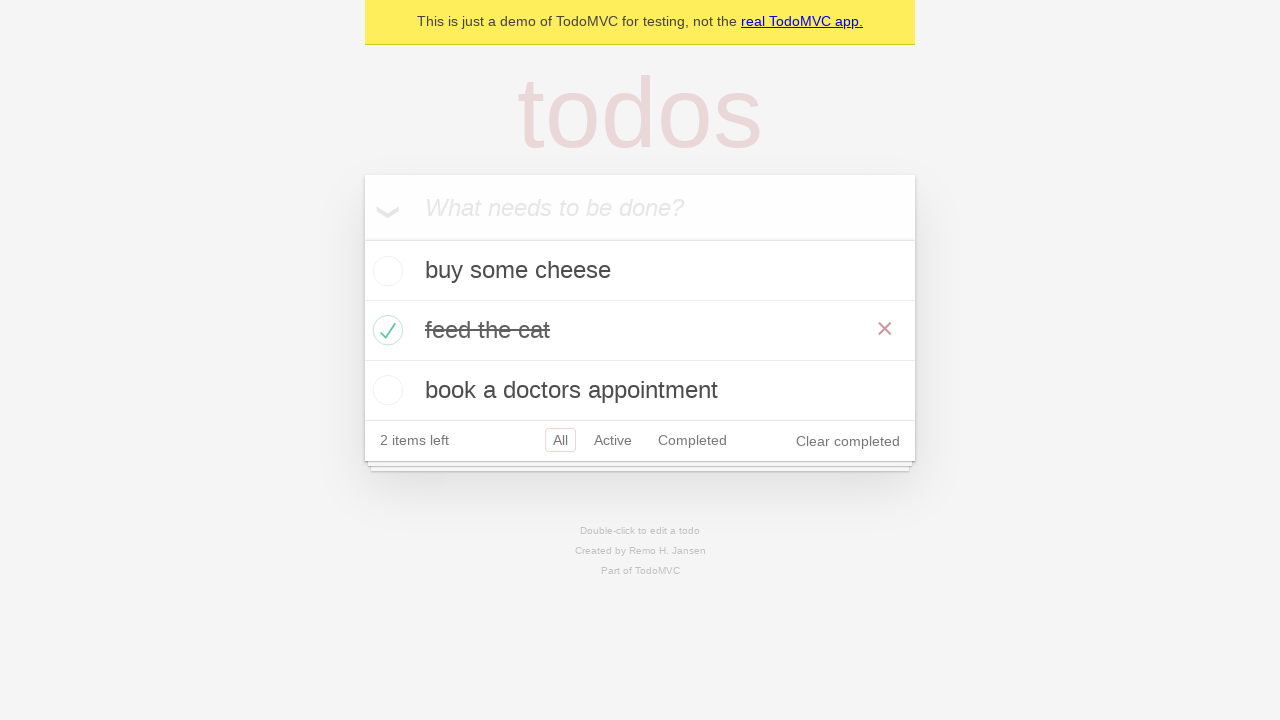

Clicked 'All' filter link at (560, 440) on internal:role=link[name="All"i]
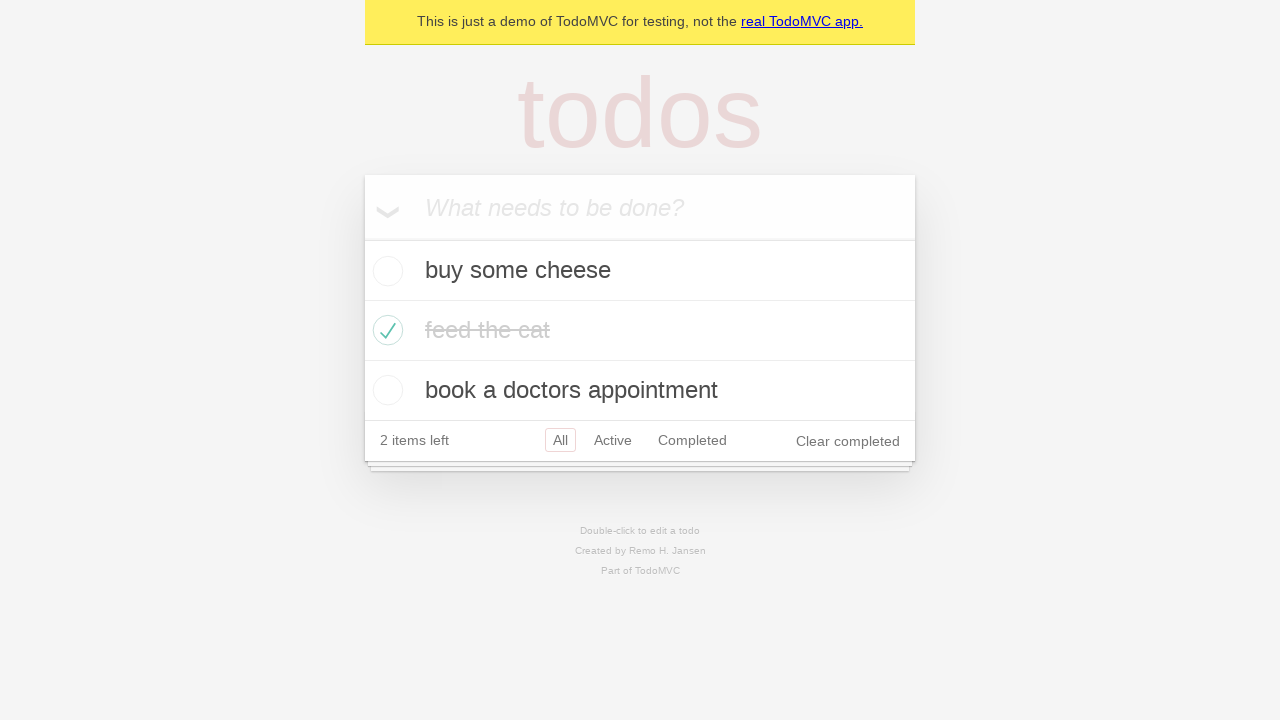

Clicked 'Active' filter link at (613, 440) on internal:role=link[name="Active"i]
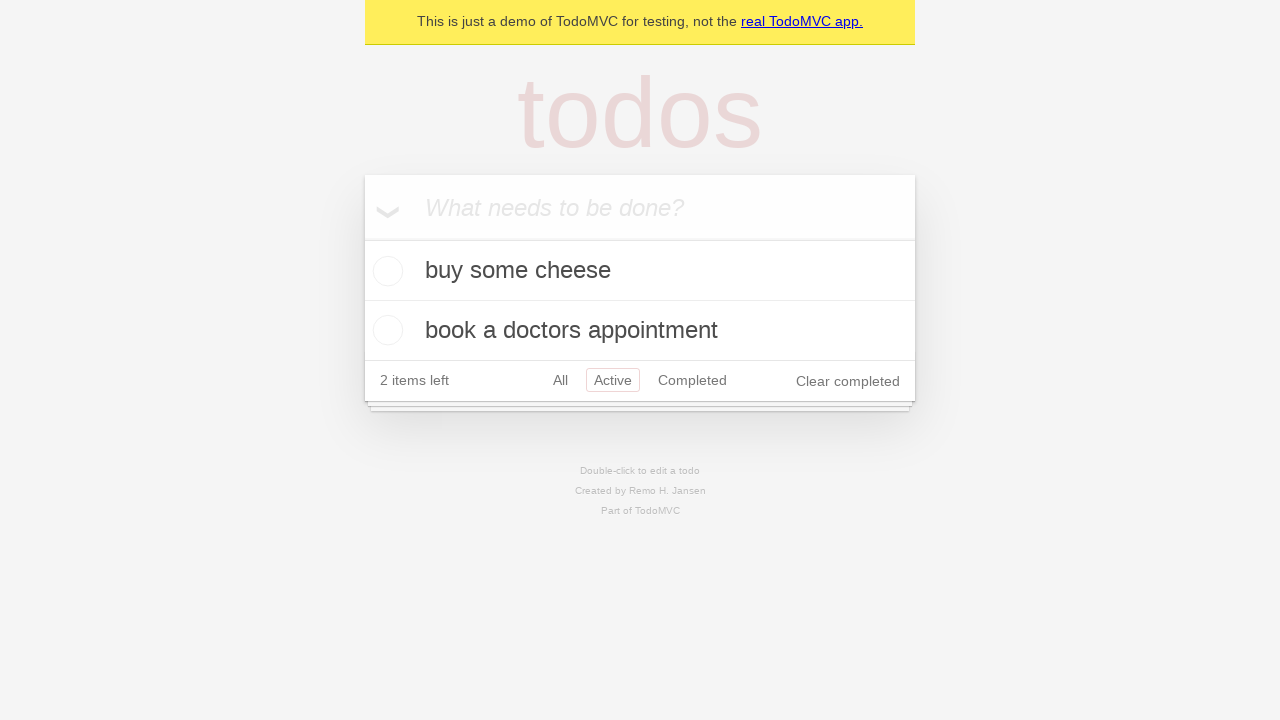

Clicked 'Completed' filter link at (692, 380) on internal:role=link[name="Completed"i]
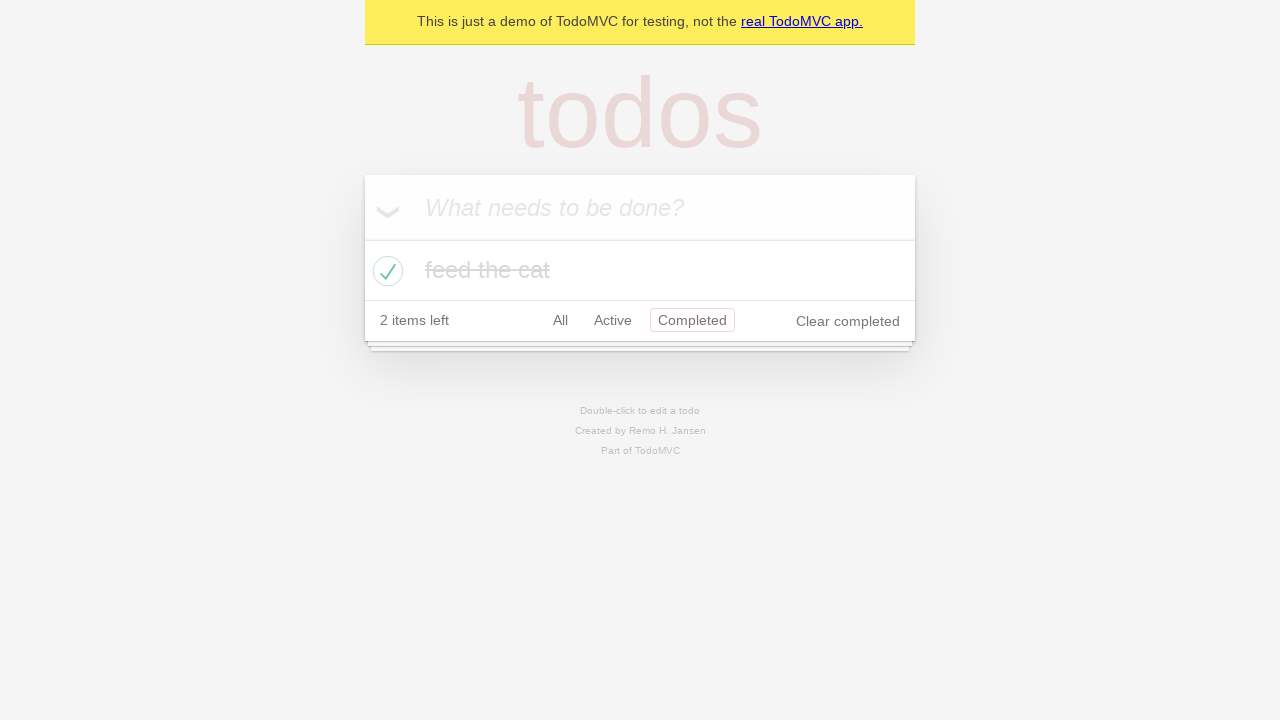

Navigated back from Completed filter to Active filter
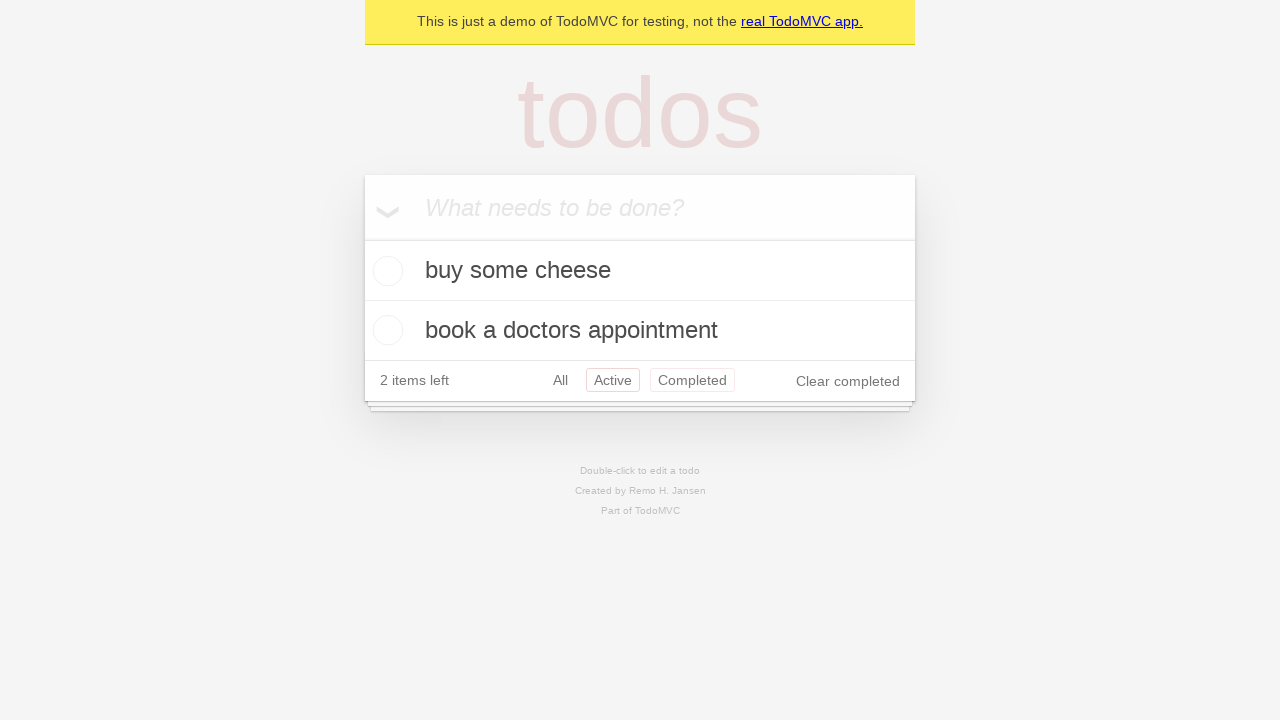

Navigated back from Active filter to All filter
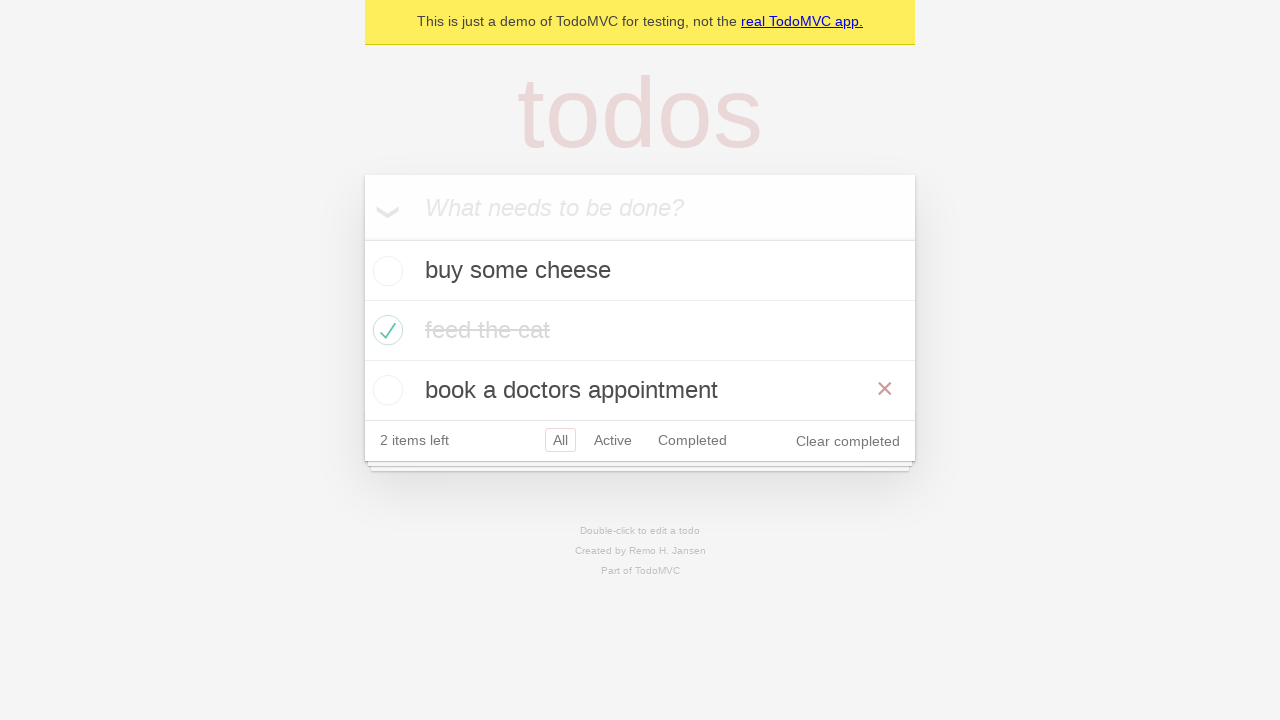

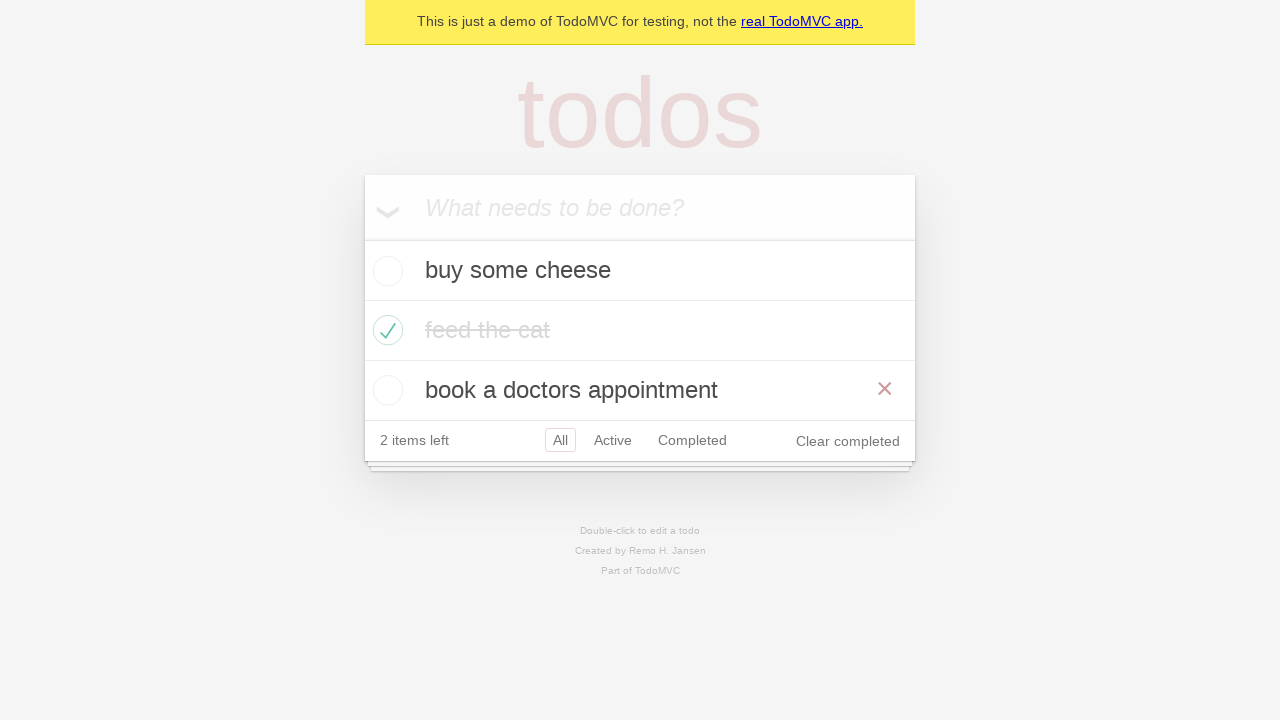